Retrieves a value from an element attribute, performs a mathematical calculation, and fills the result into an input field

Starting URL: http://suninjuly.github.io/get_attribute.html

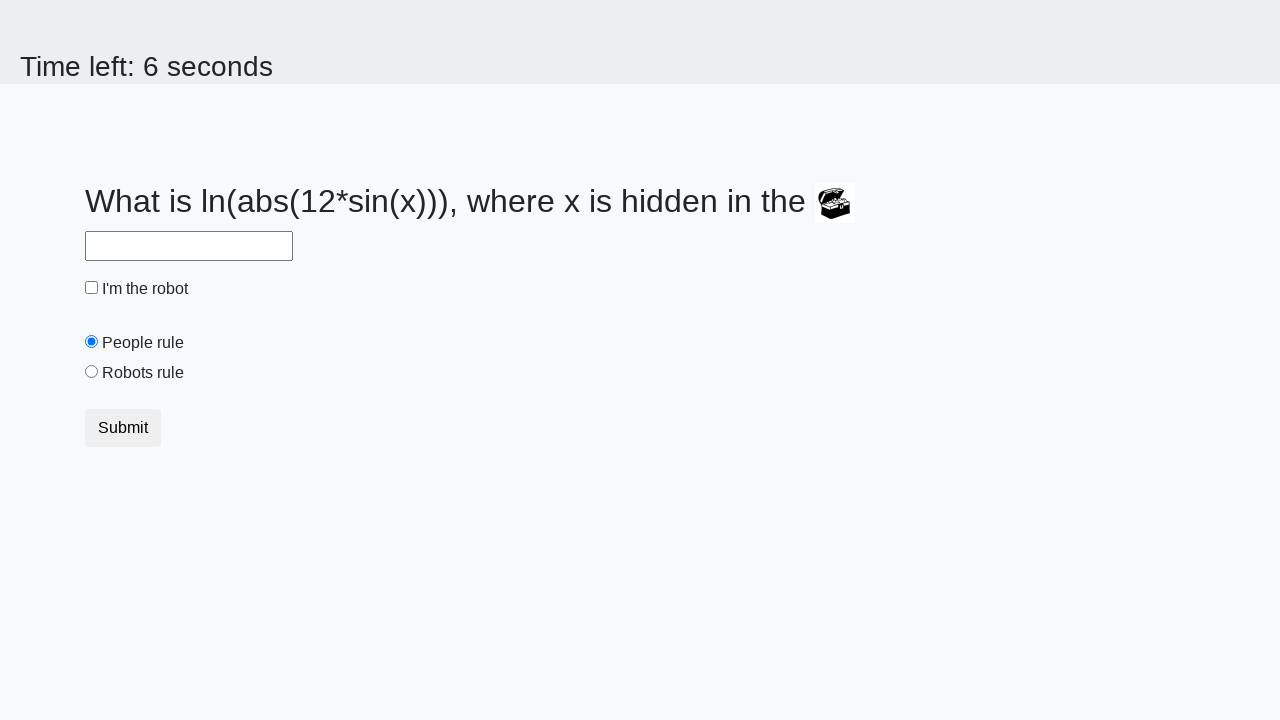

Located treasure element with id 'treasure'
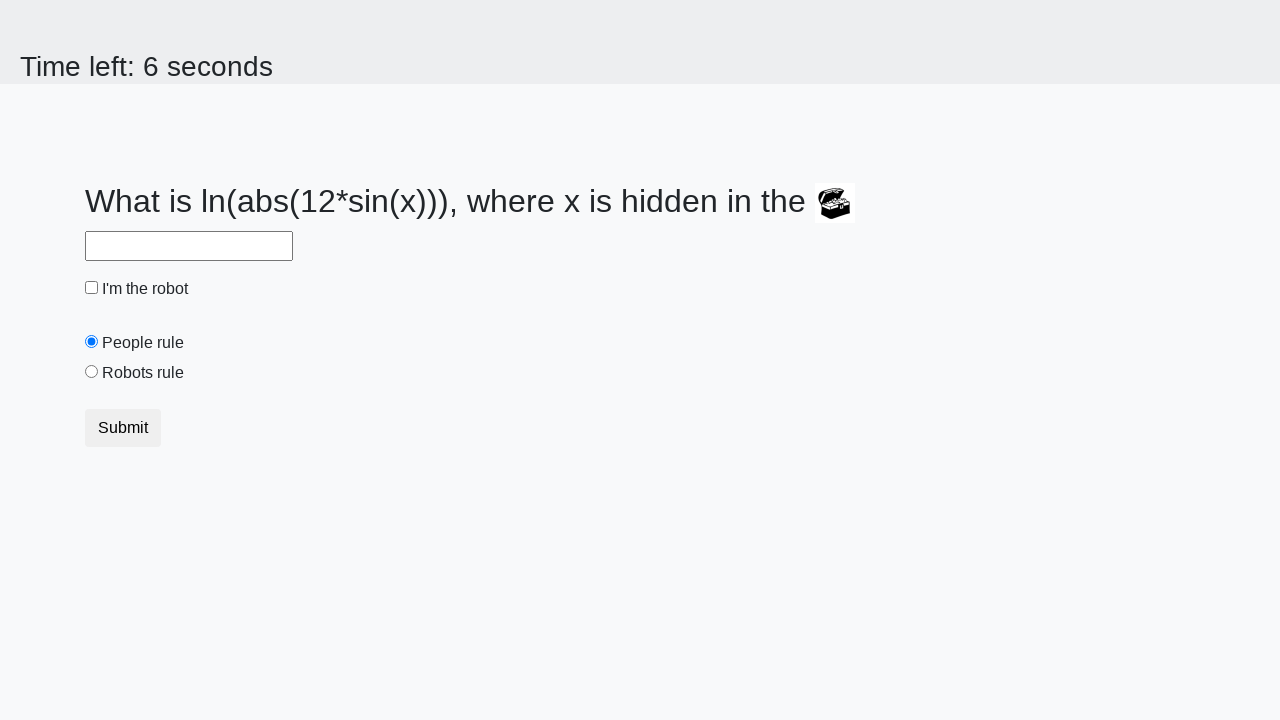

Retrieved 'valuex' attribute from treasure element
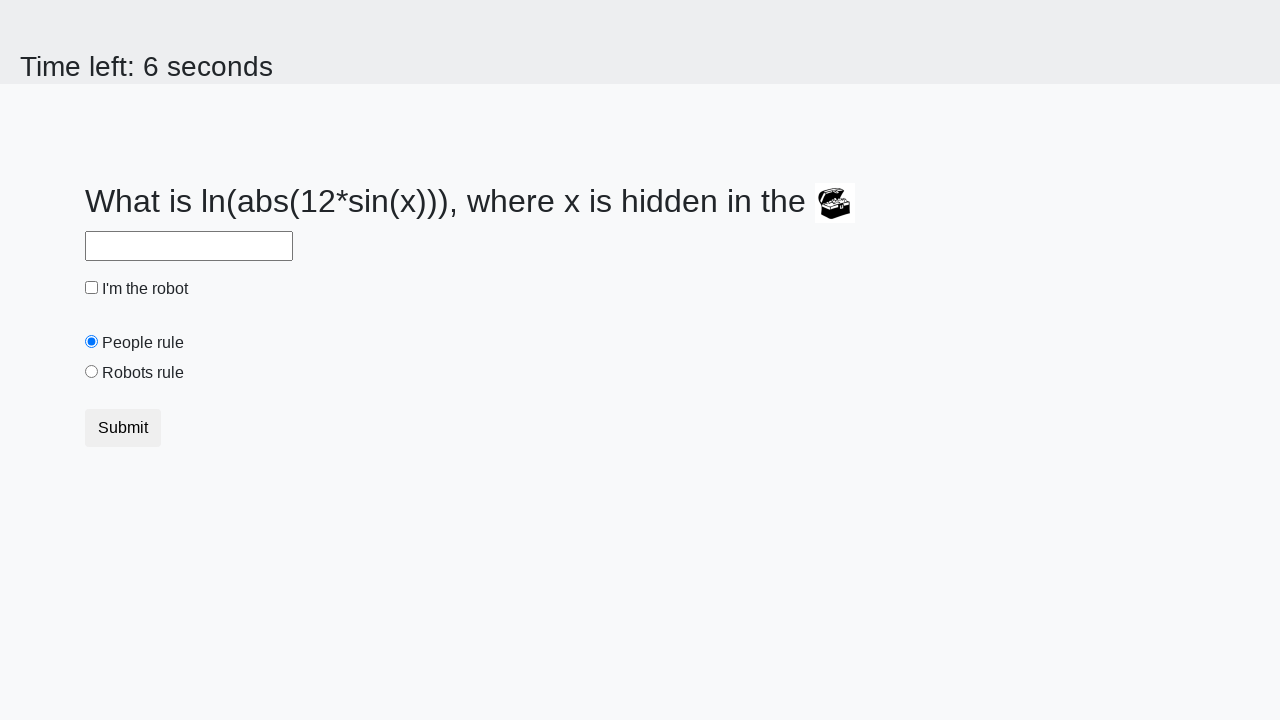

Calculated result using formula: log(abs(12 * sin(408))) = 1.558306631770858
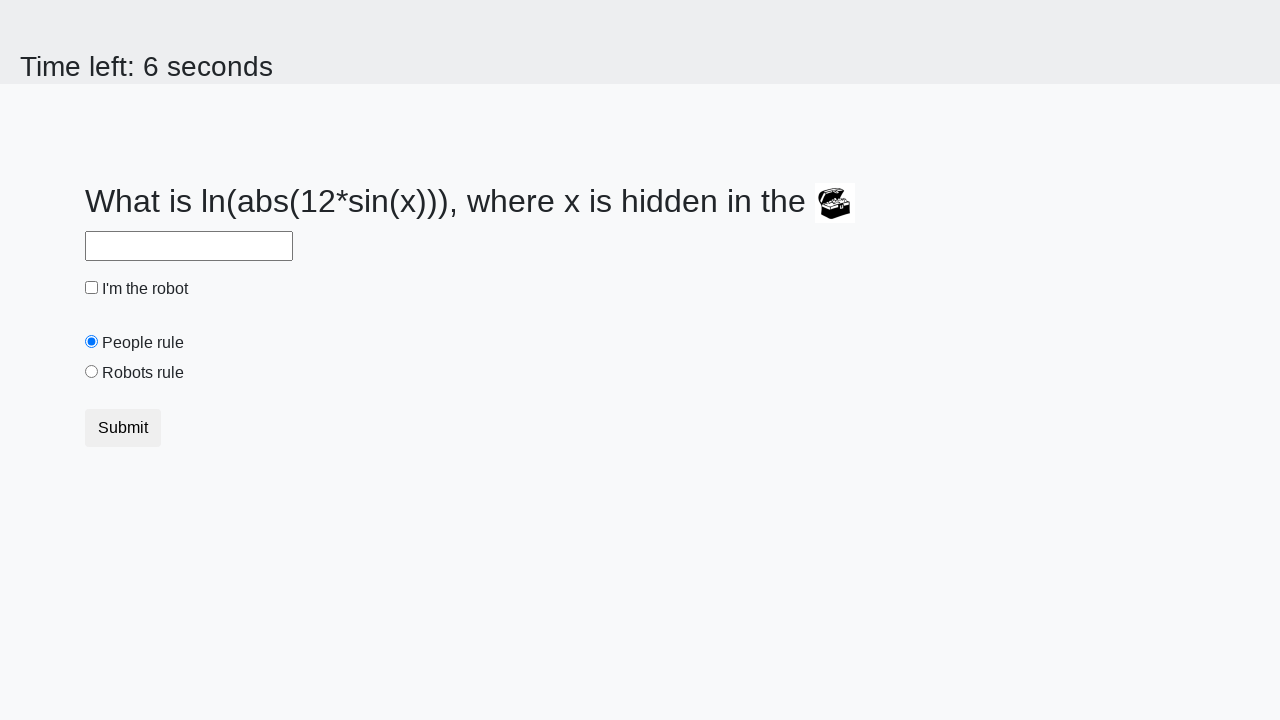

Filled answer field with calculated value: 1.558306631770858 on #answer
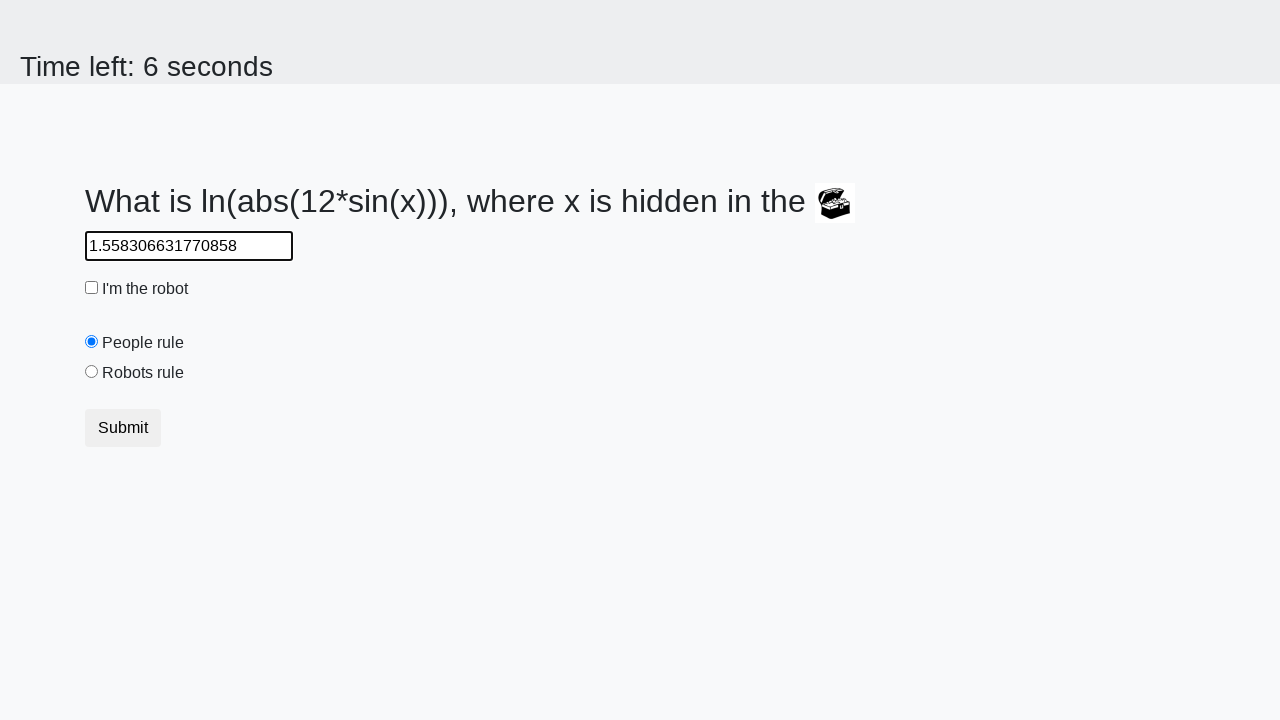

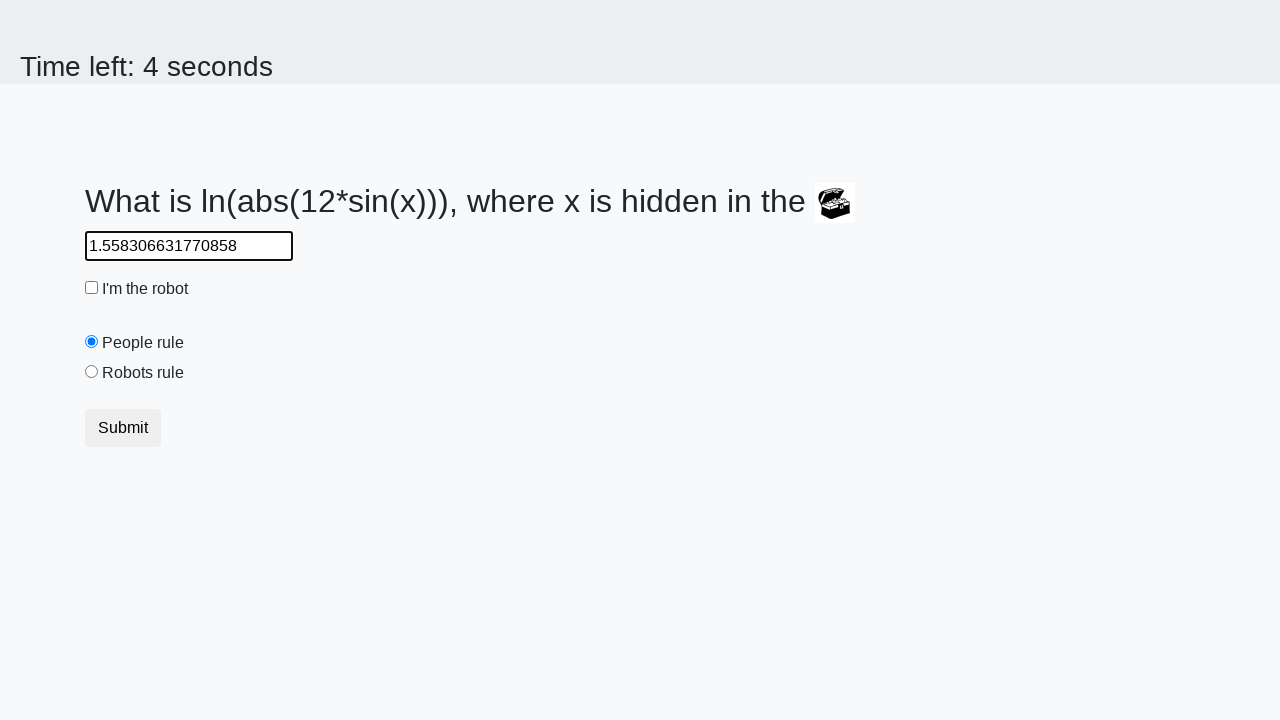